Tests dynamic dropdown functionality on a flight booking practice page by selecting origin station (Delhi) and destination station (Hyderabad) from dropdown menus

Starting URL: https://rahulshettyacademy.com/dropdownsPractise/

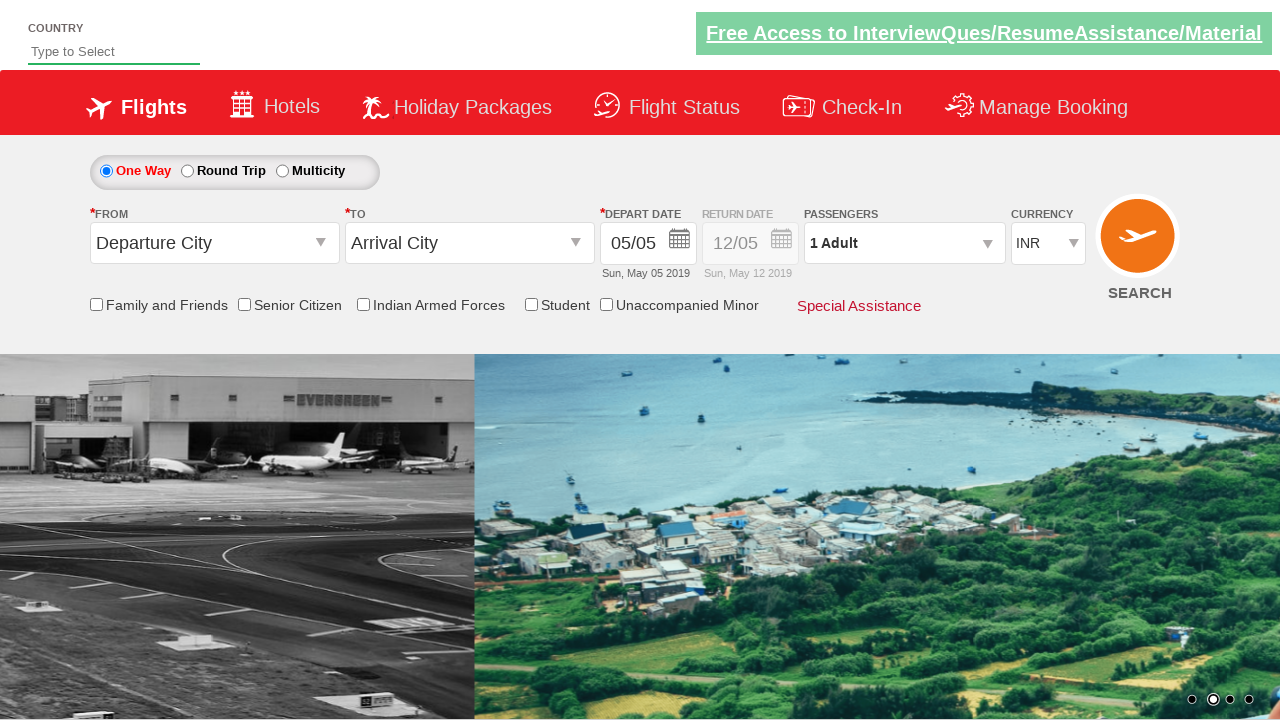

Clicked on origin station dropdown at (214, 243) on #ctl00_mainContent_ddl_originStation1_CTXT
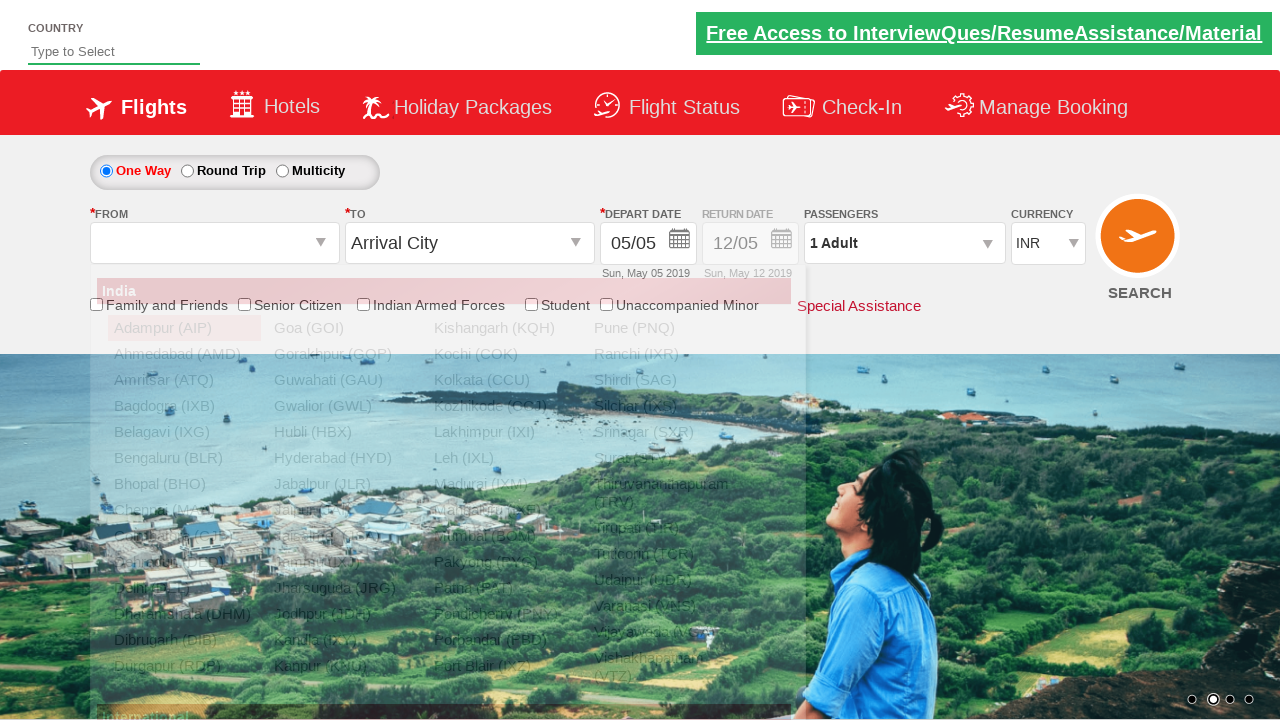

Selected Delhi (DEL) as origin station at (184, 588) on a[value='DEL']
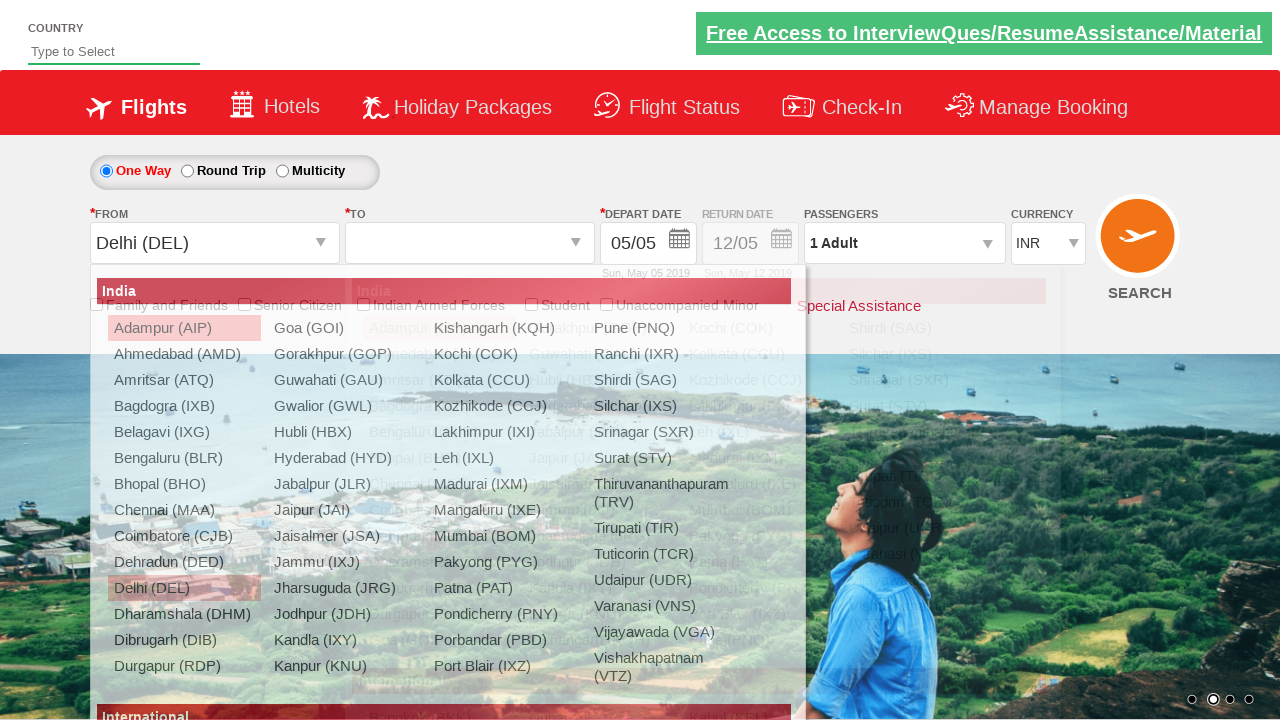

Clicked on destination station dropdown at (470, 243) on #ctl00_mainContent_ddl_destinationStation1_CTXT
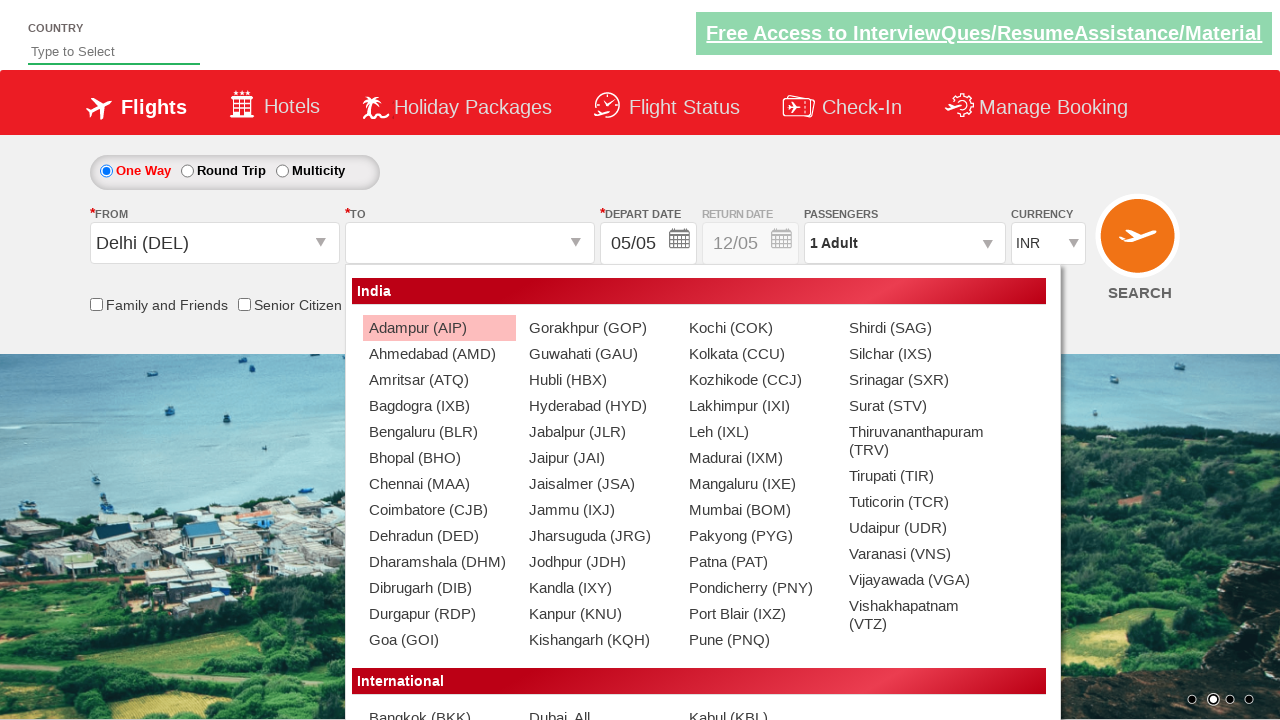

Selected Hyderabad (HYD) as destination station at (599, 406) on (//a[@value='HYD'])[2]
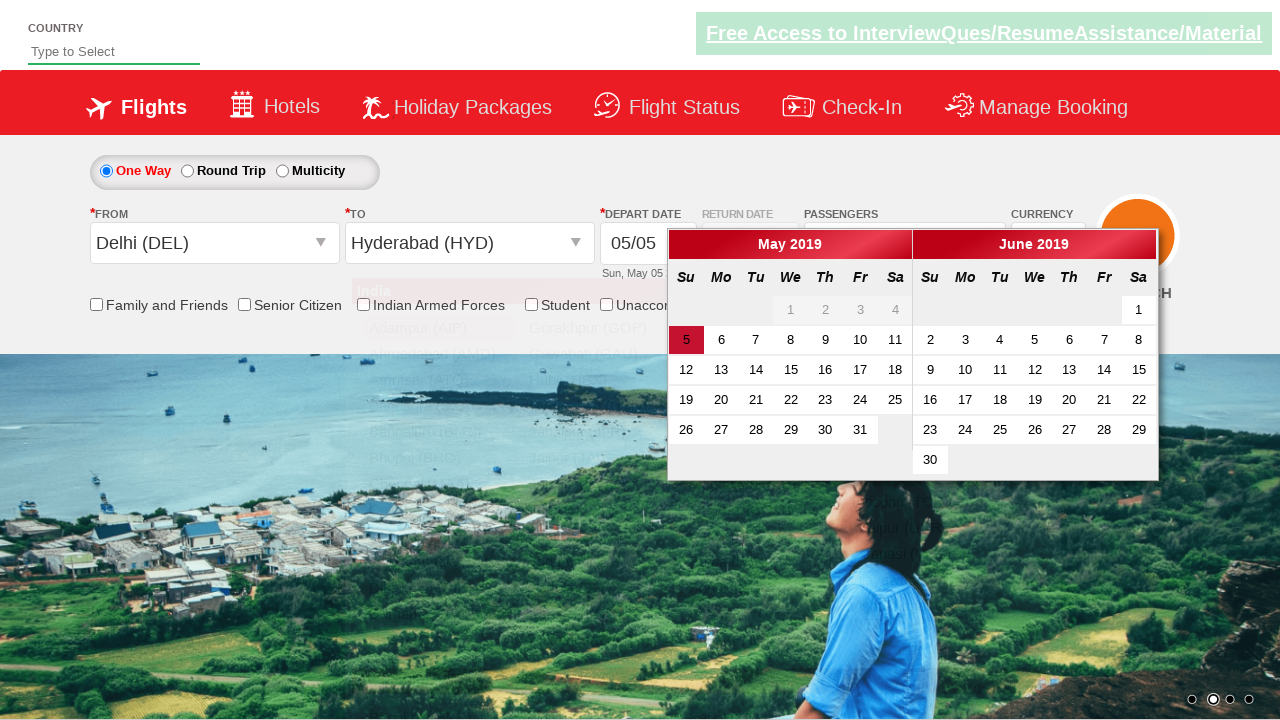

Waited for selection to be applied
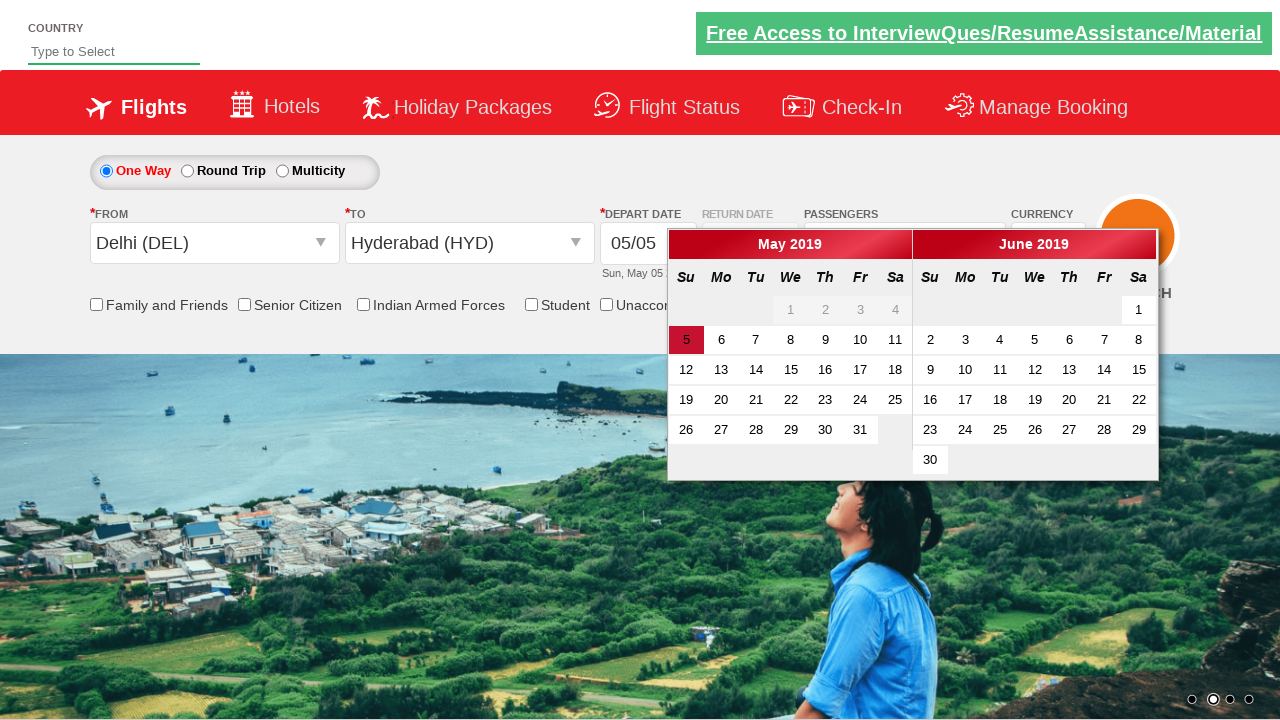

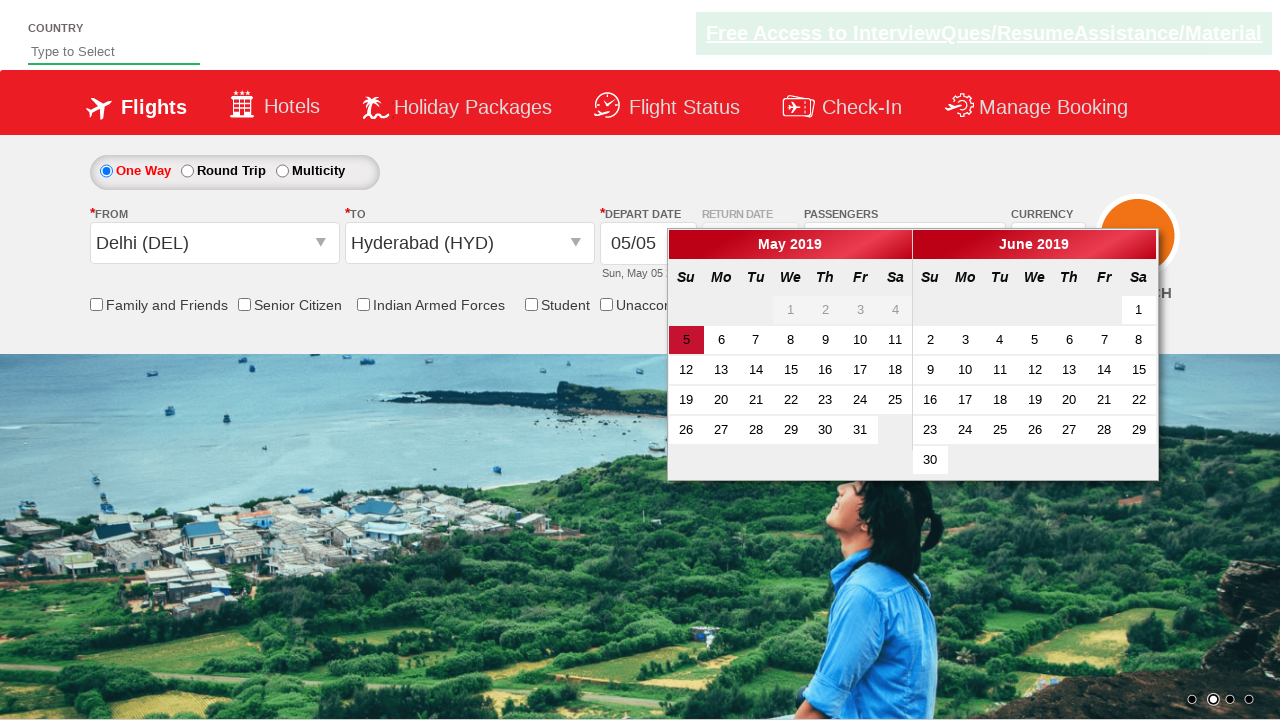